Tests the Add/Remove Elements functionality by clicking the "Add Element" button to create a delete button, verifying it appears, then clicking the delete button and verifying it is removed from the page.

Starting URL: https://practice.cydeo.com/add_remove_elements/

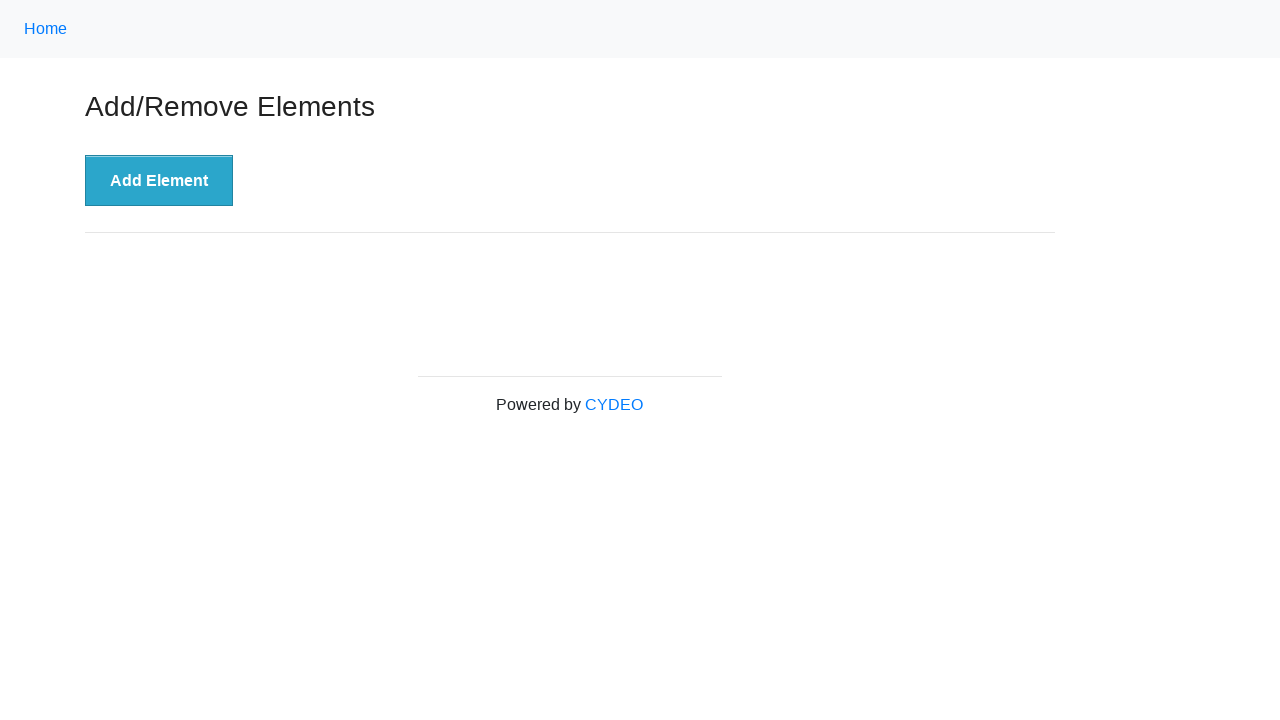

Clicked 'Add Element' button at (159, 181) on xpath=//button[.='Add Element']
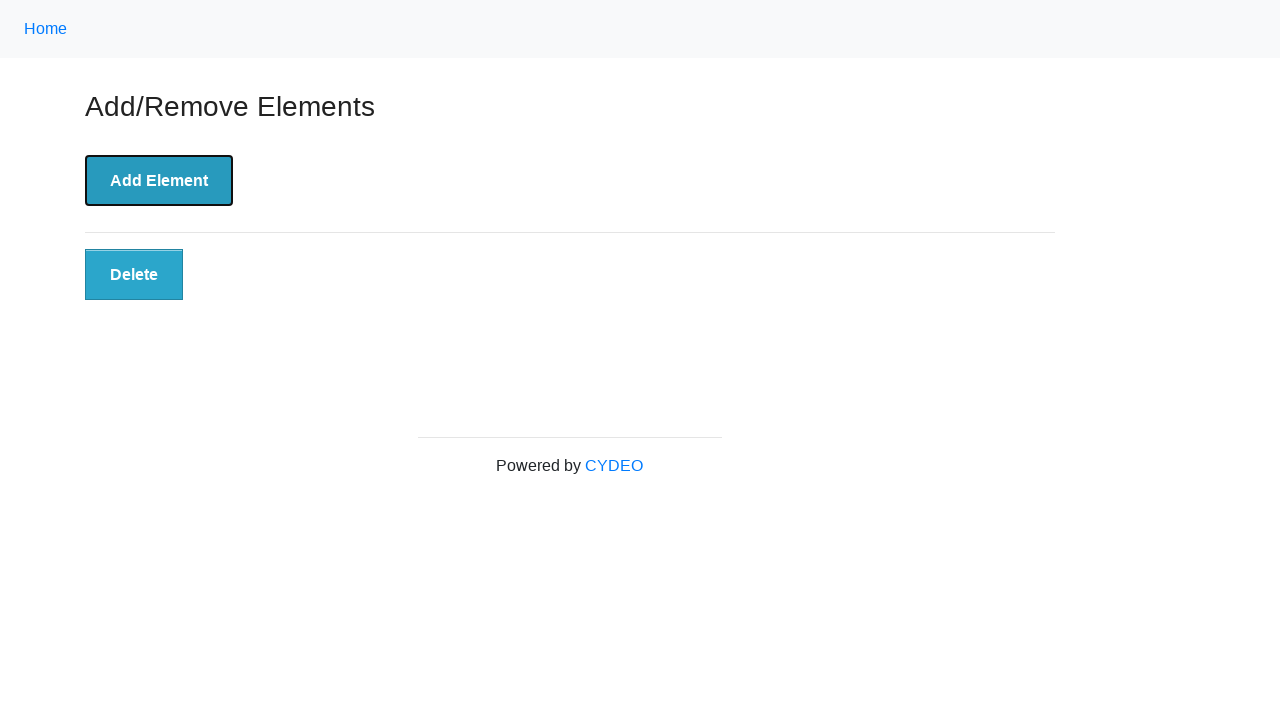

Located delete button element
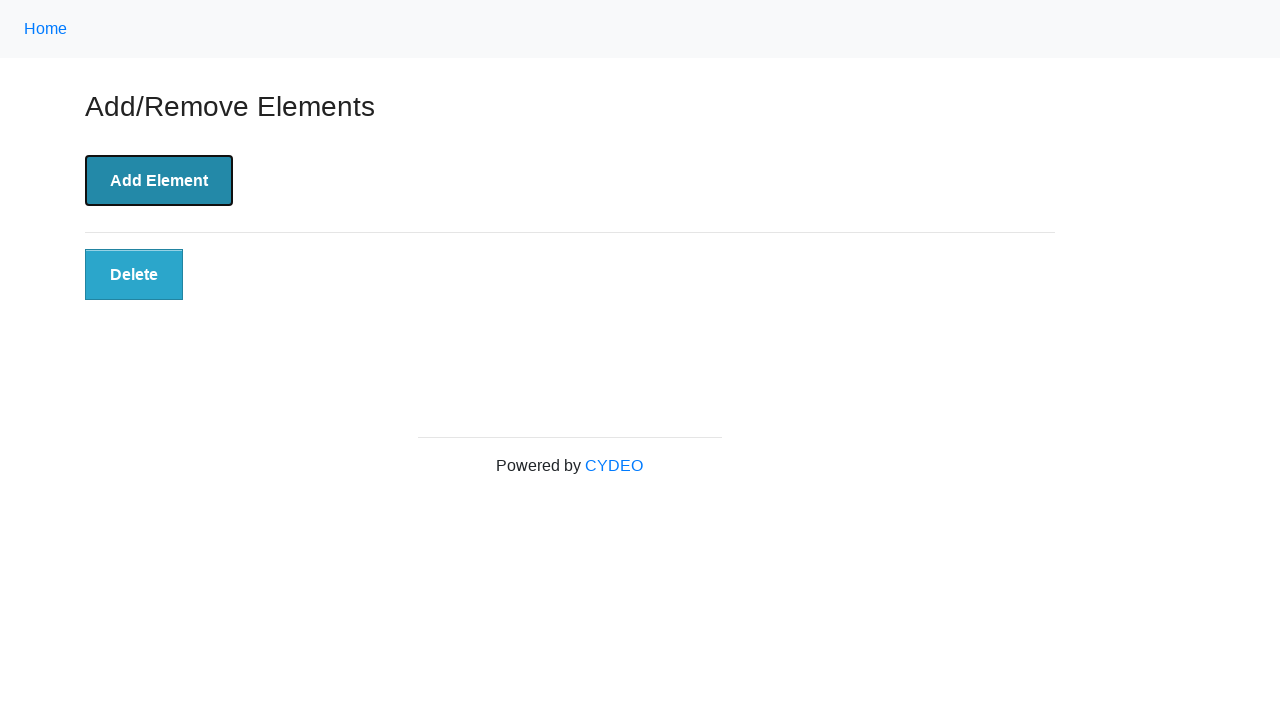

Verified 'Delete' button is visible
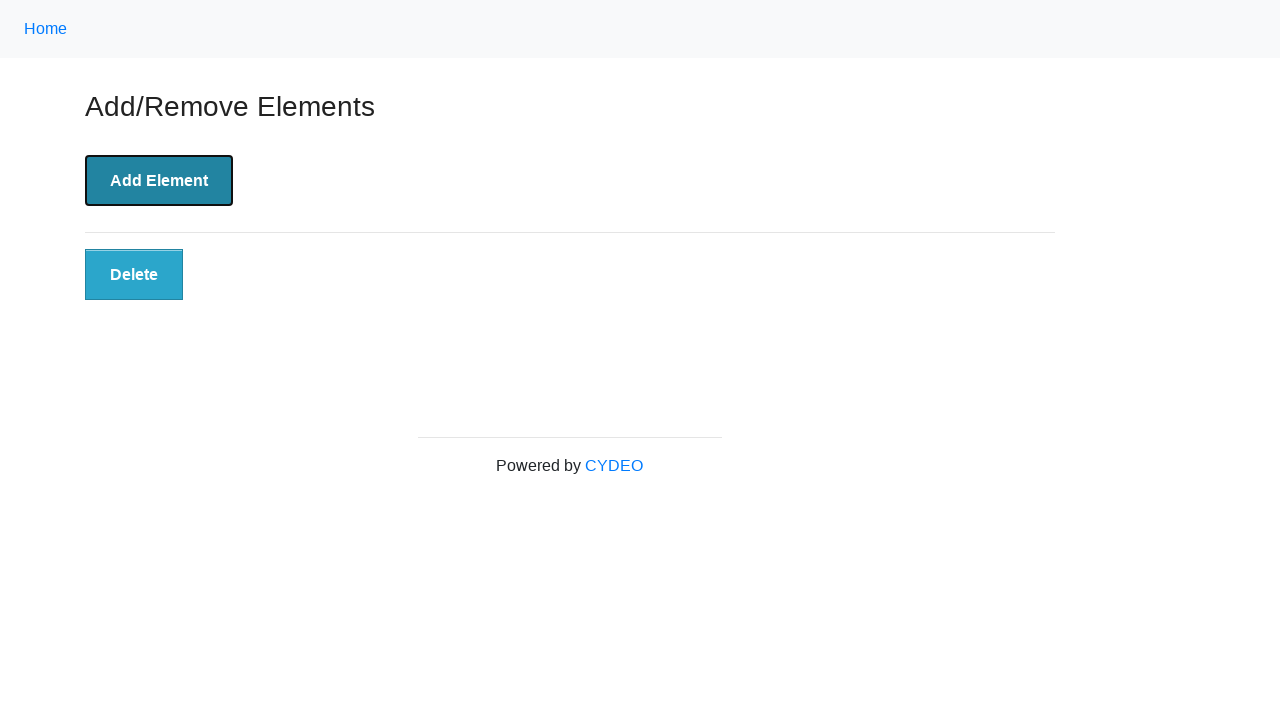

Clicked 'Delete' button at (134, 275) on button.added-manually
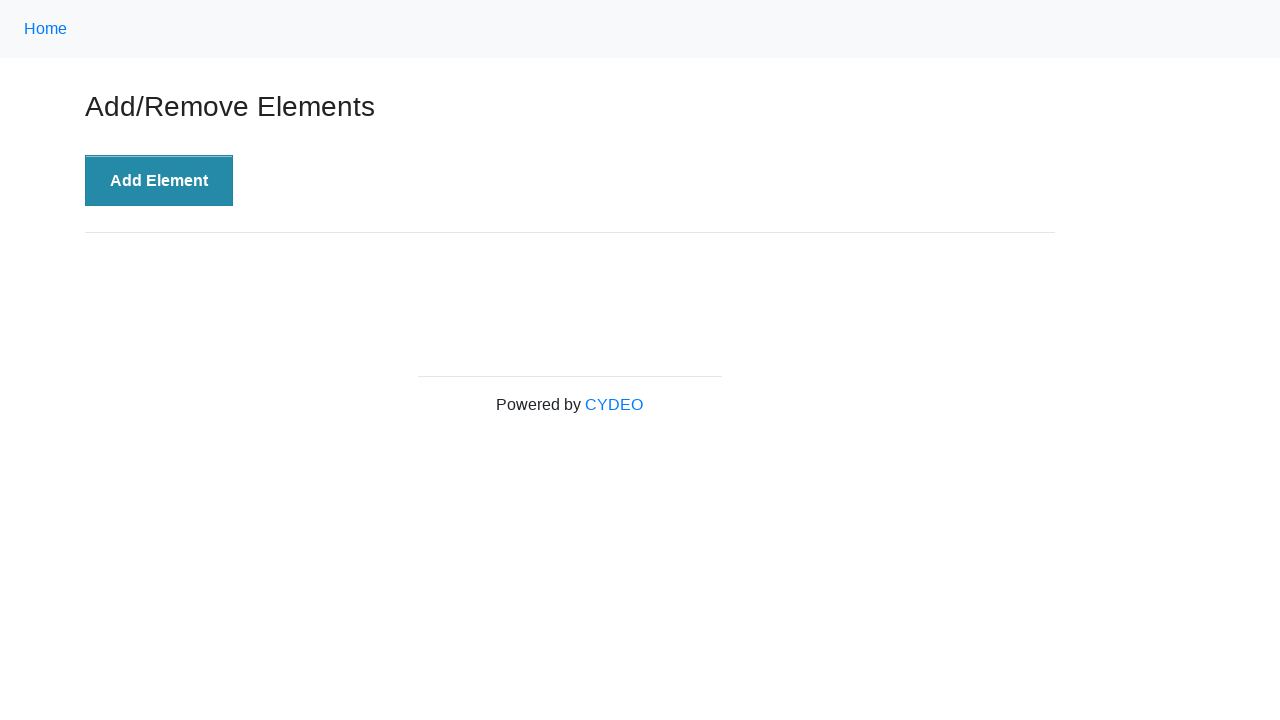

Verified 'Delete' button is no longer present on page
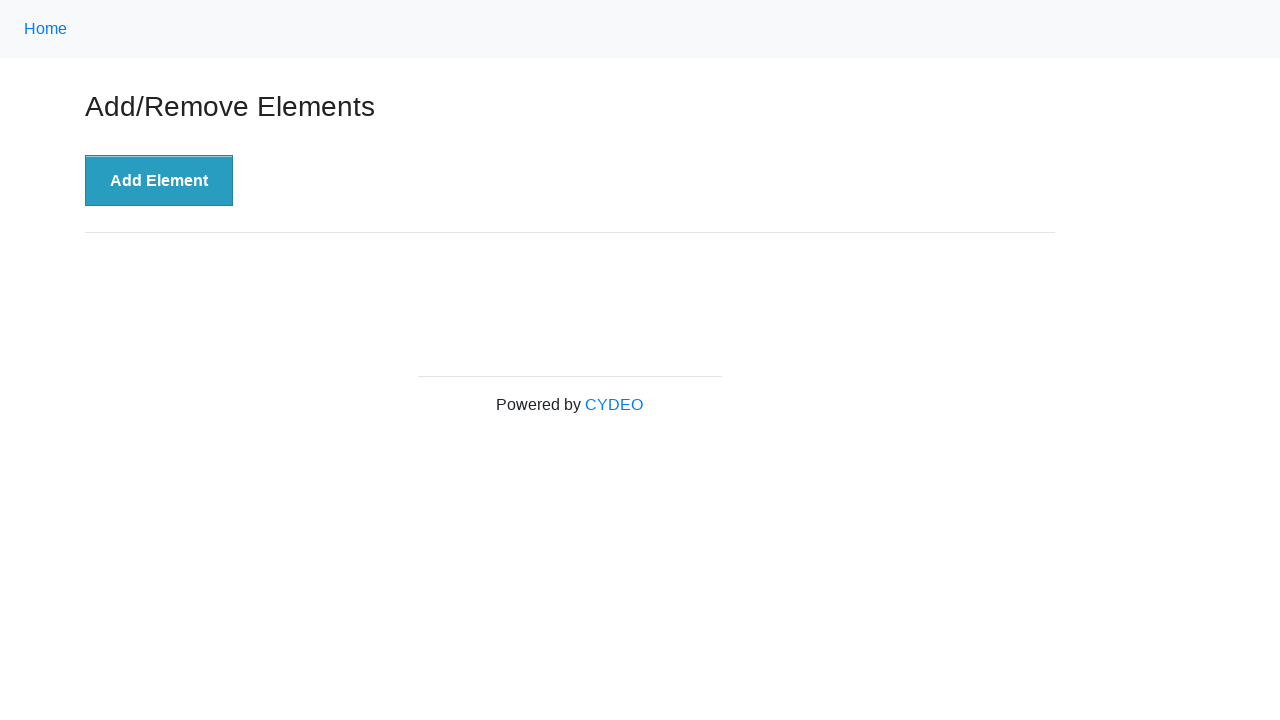

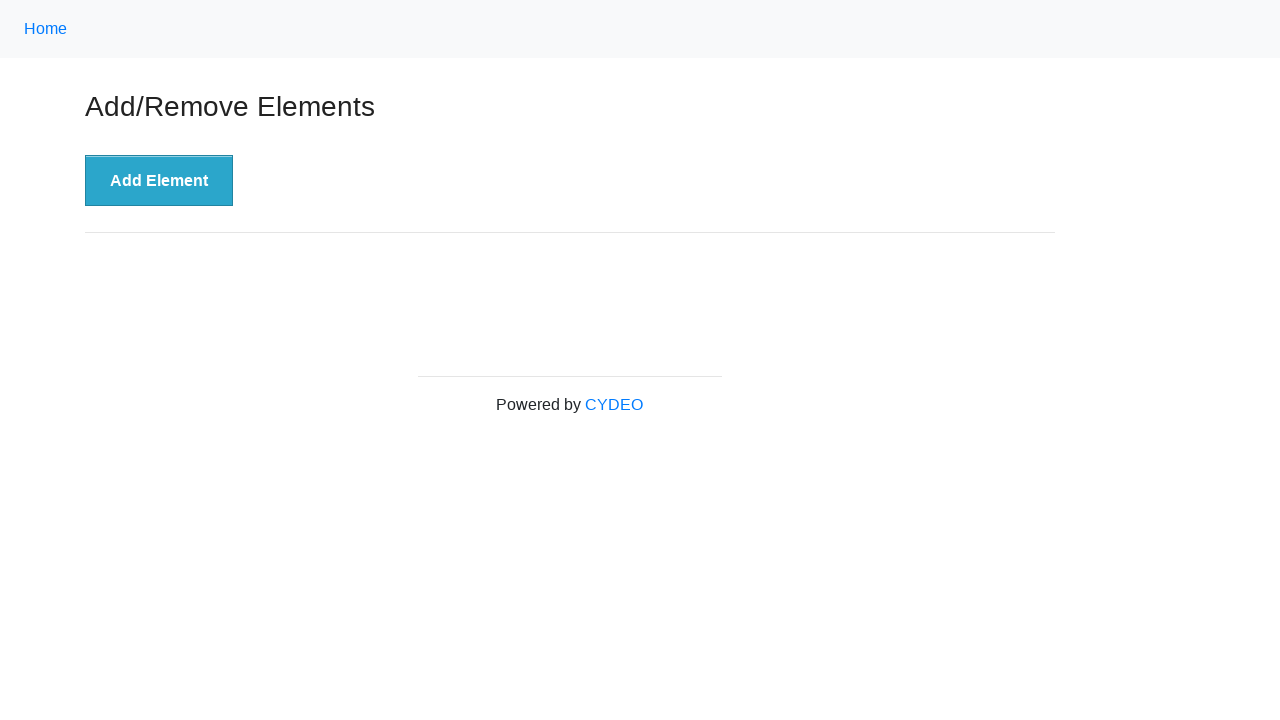